Tests table navigation by clicking on the demo table link and verifying table data can be accessed using XPath selectors for multiple names

Starting URL: http://www.automationbykrishna.com

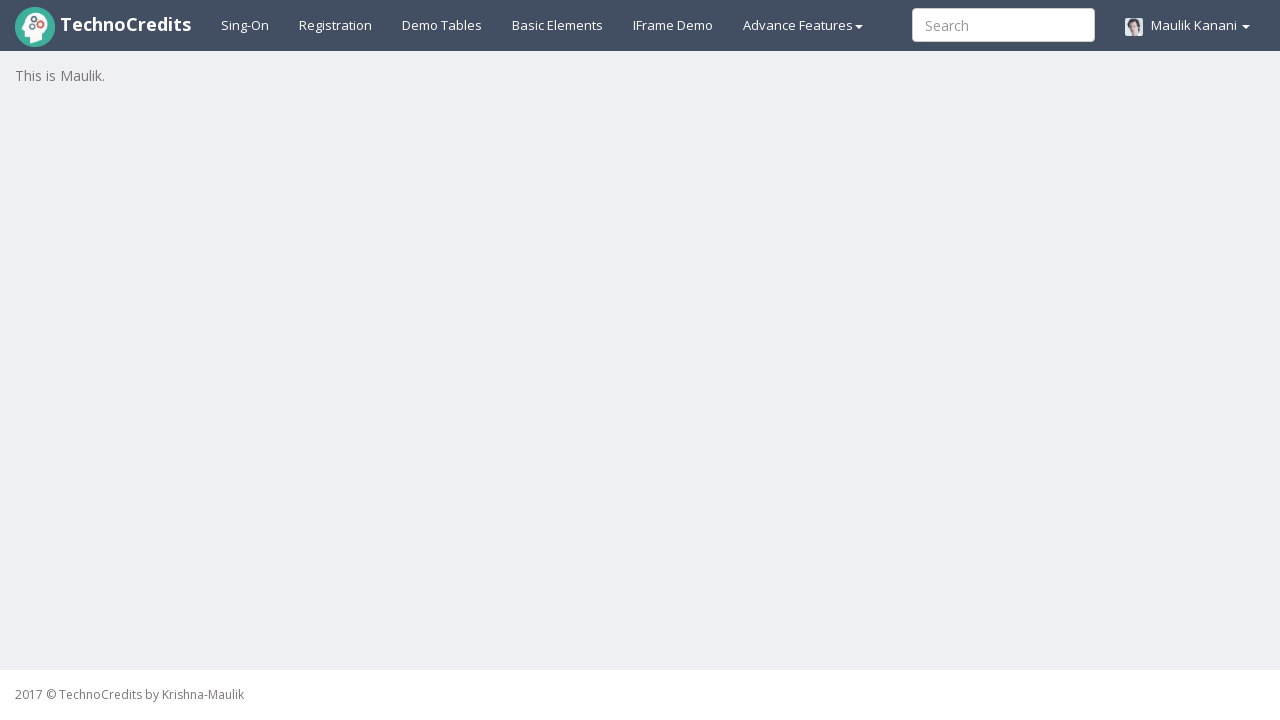

Clicked on demo table link at (442, 25) on a#demotable
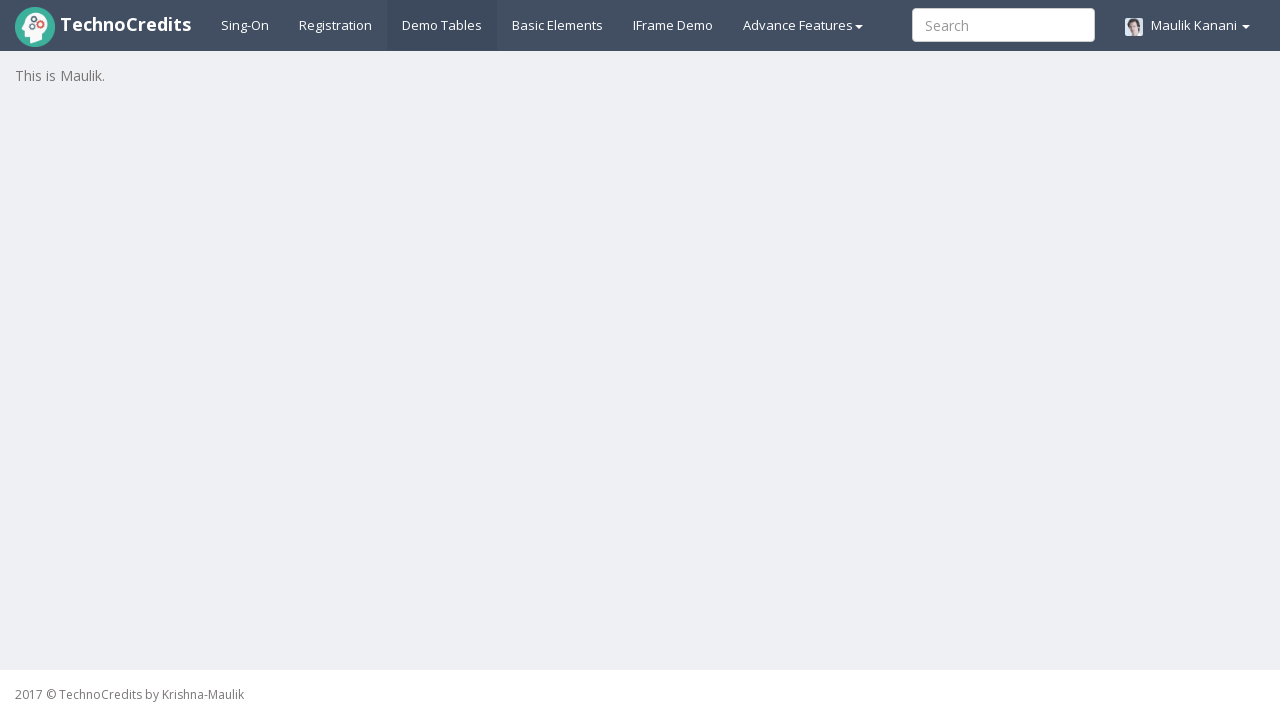

Table #table1 became visible
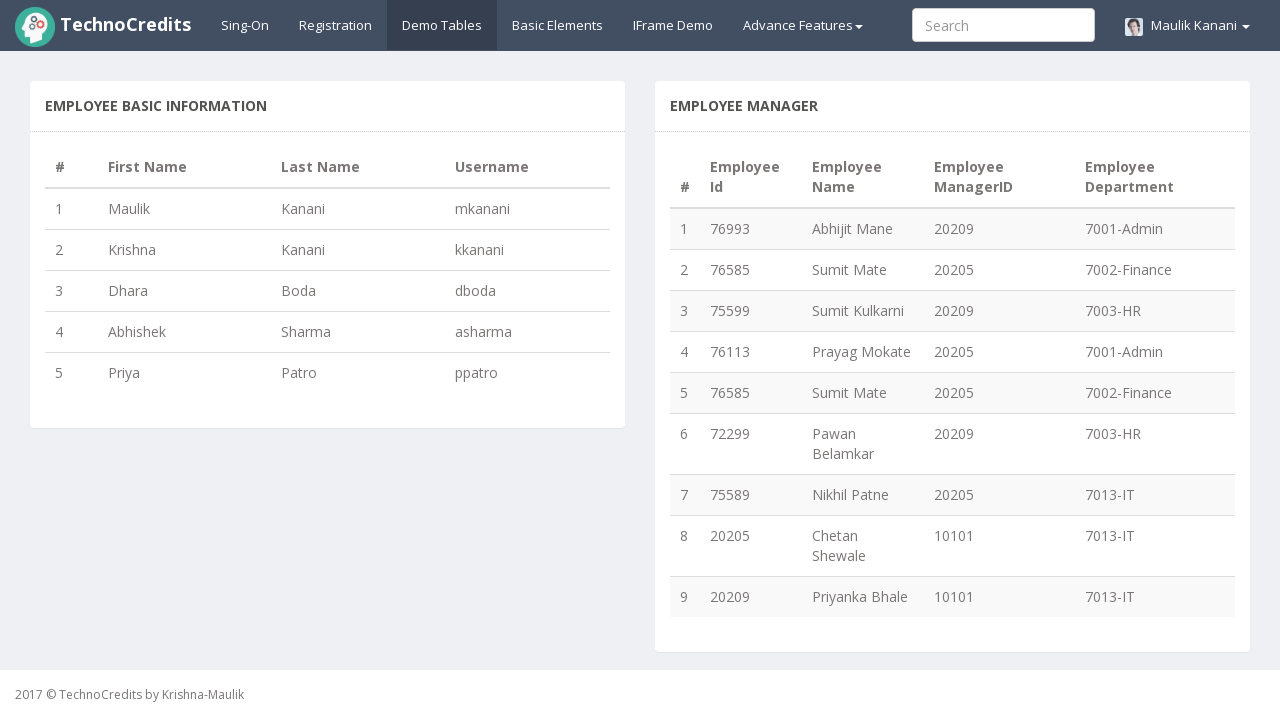

Located last name column for 'Abhishek' in table
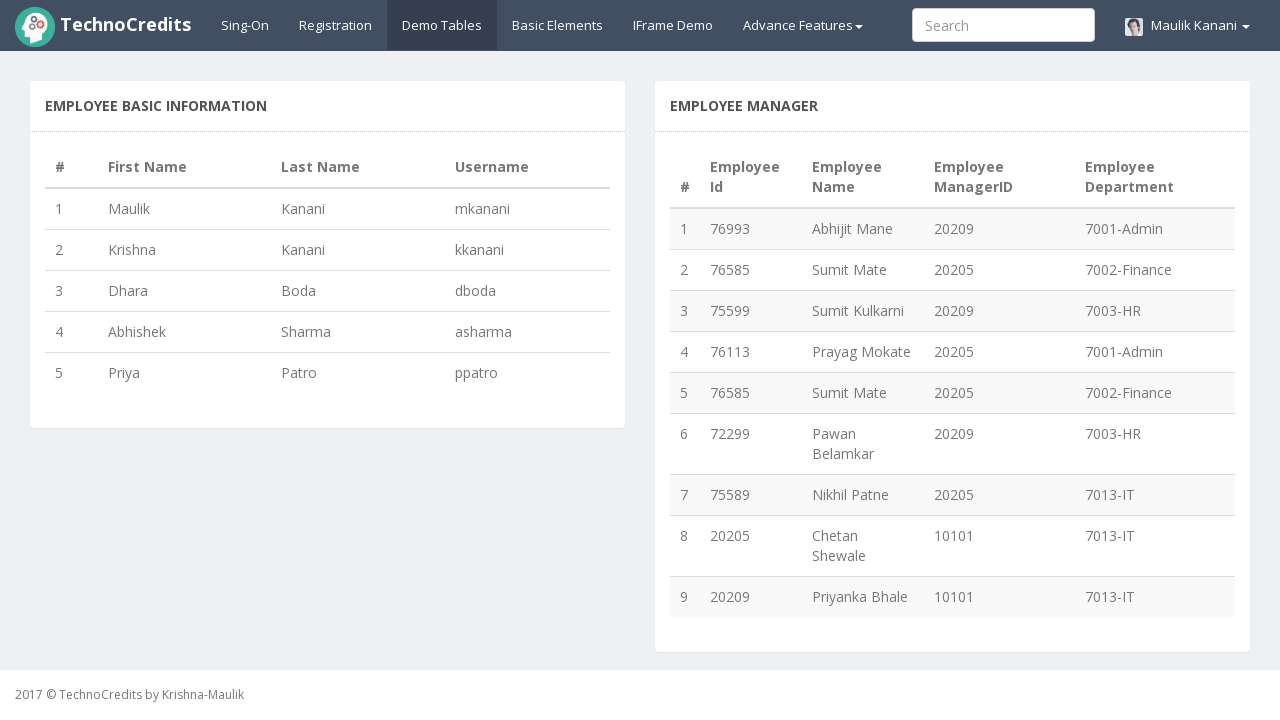

Located username column for 'Abhishek' in table
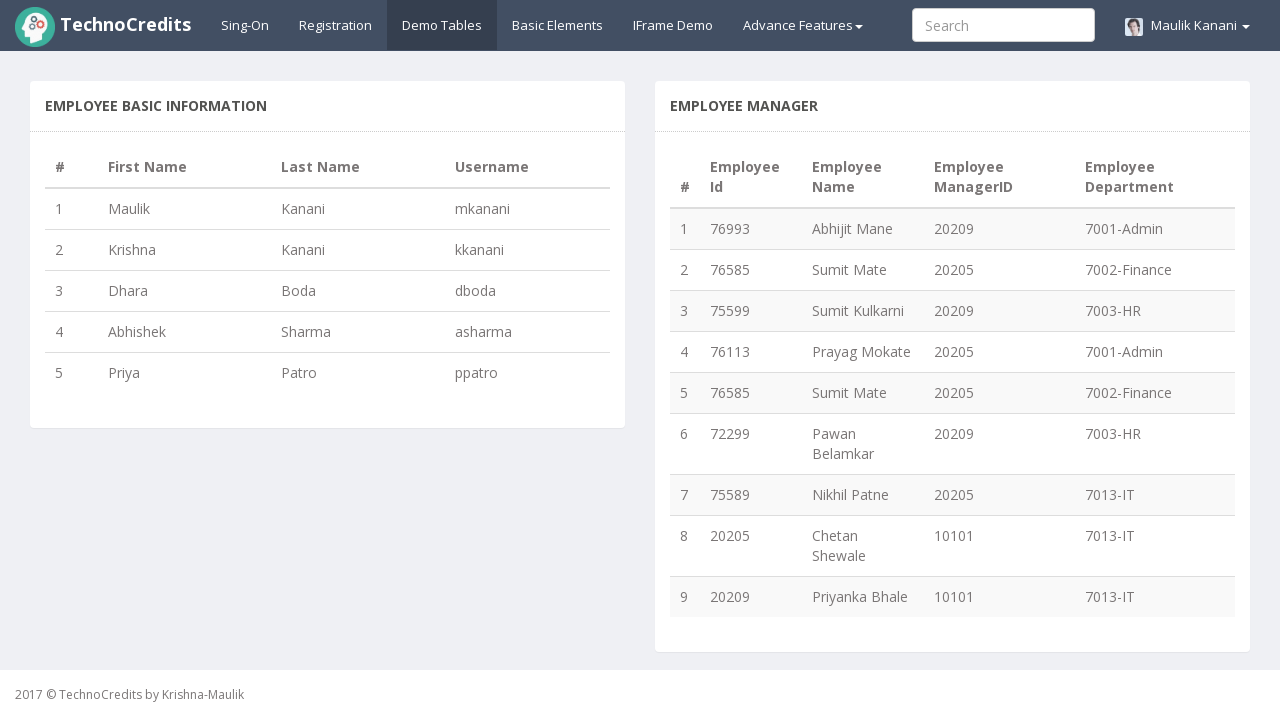

Located last name column for 'Maulik' in table
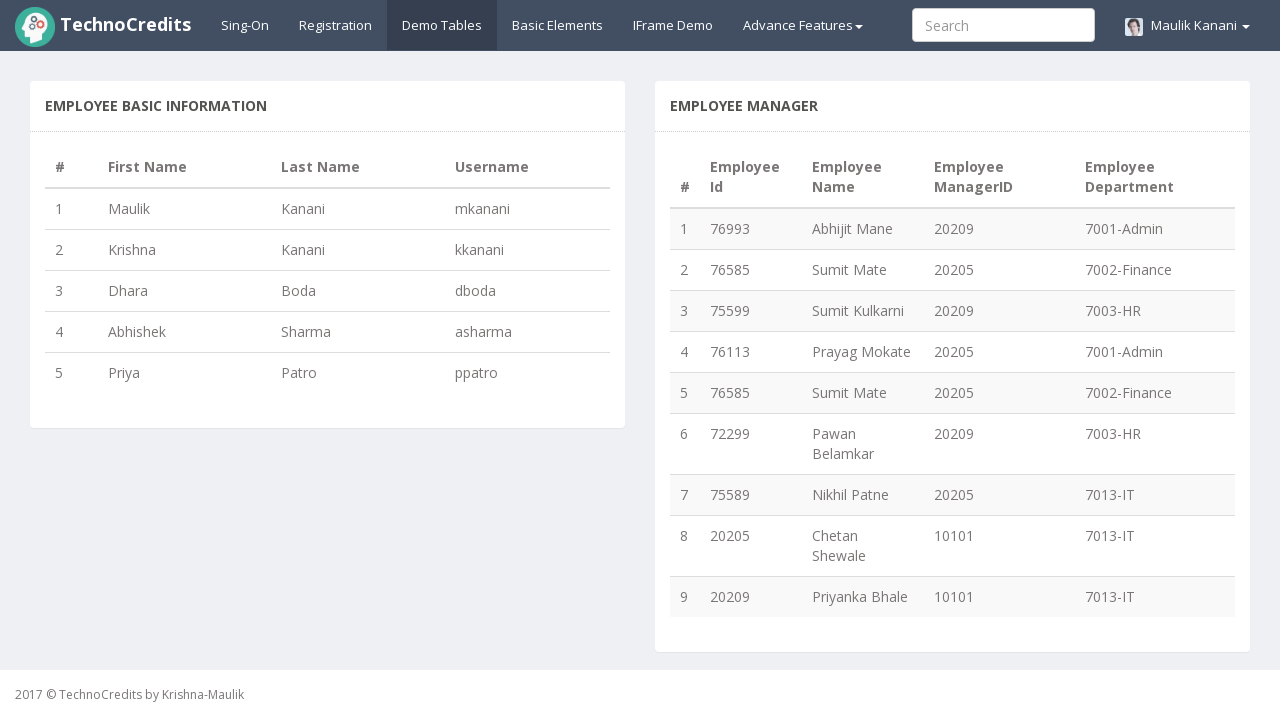

Located username column for 'Maulik' in table
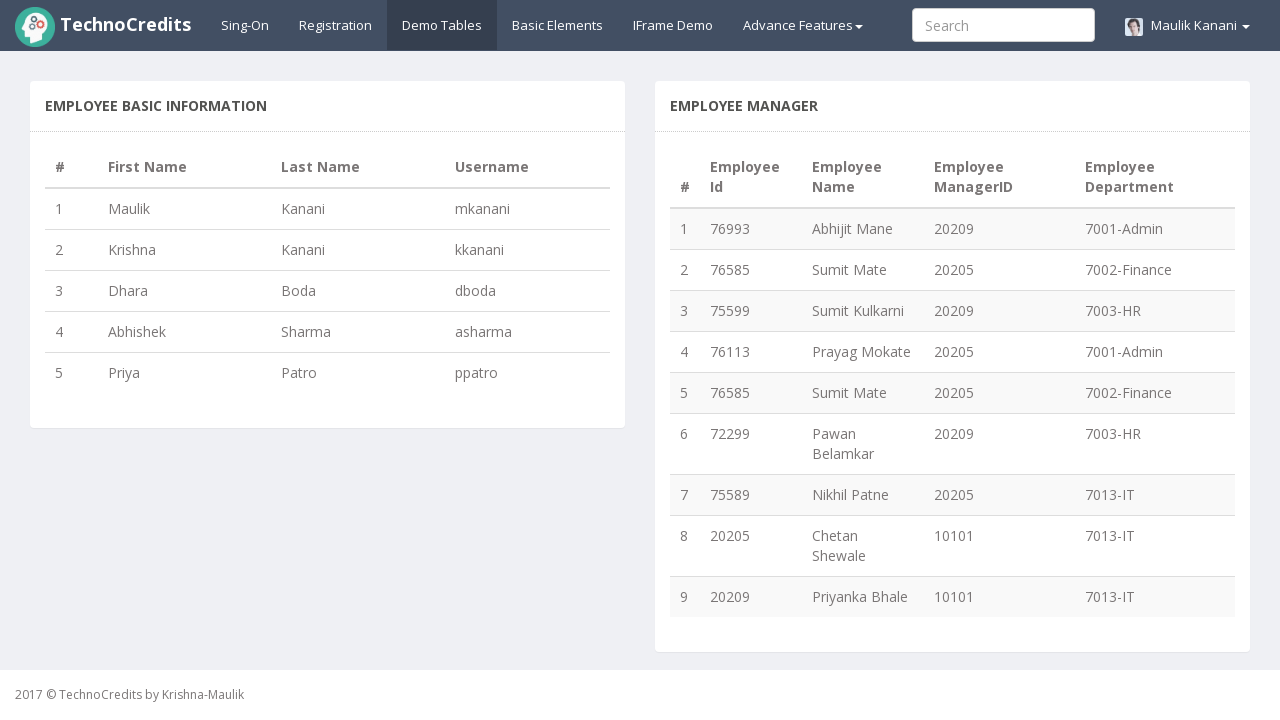

Located last name column for 'Krishna' in table
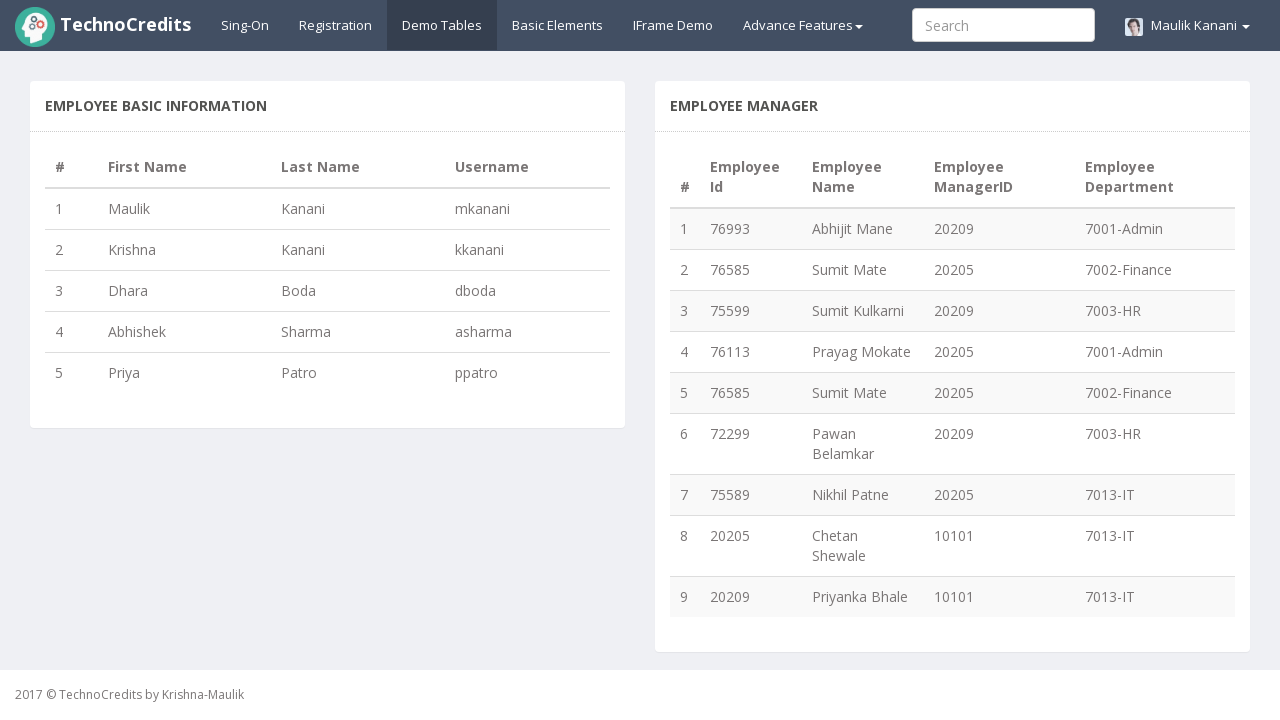

Located username column for 'Krishna' in table
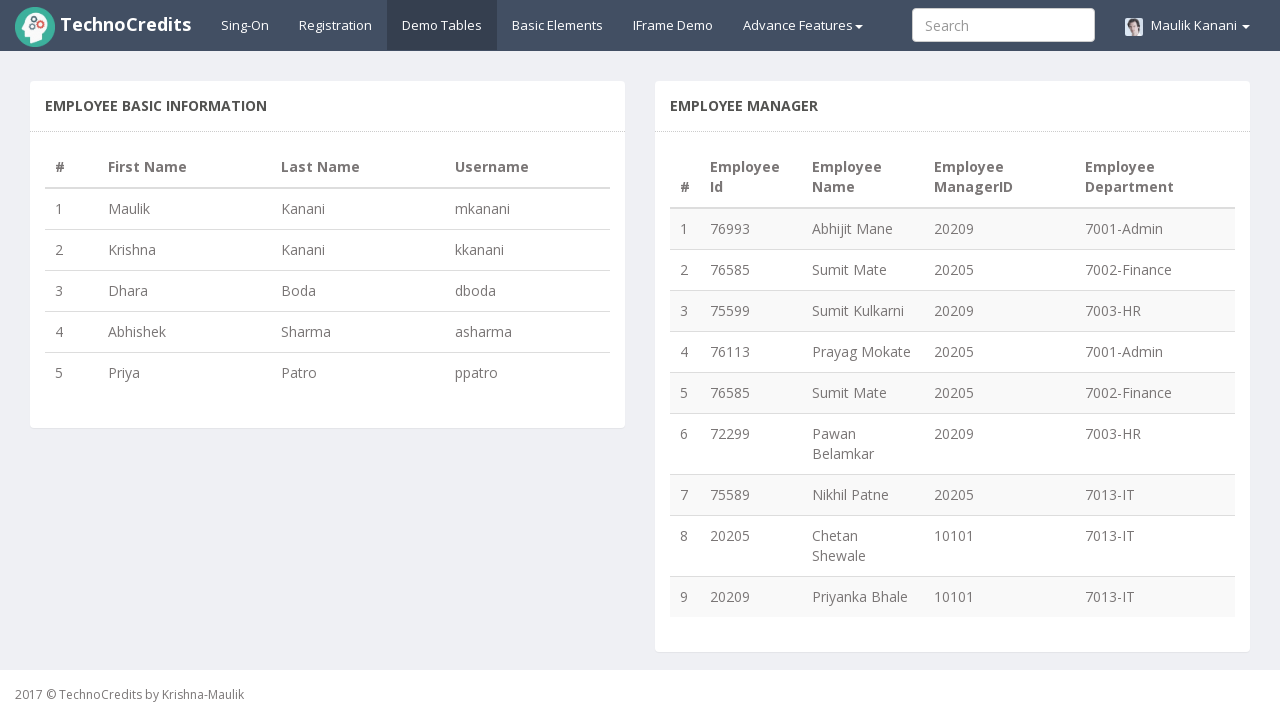

Located last name column for 'Dhara' in table
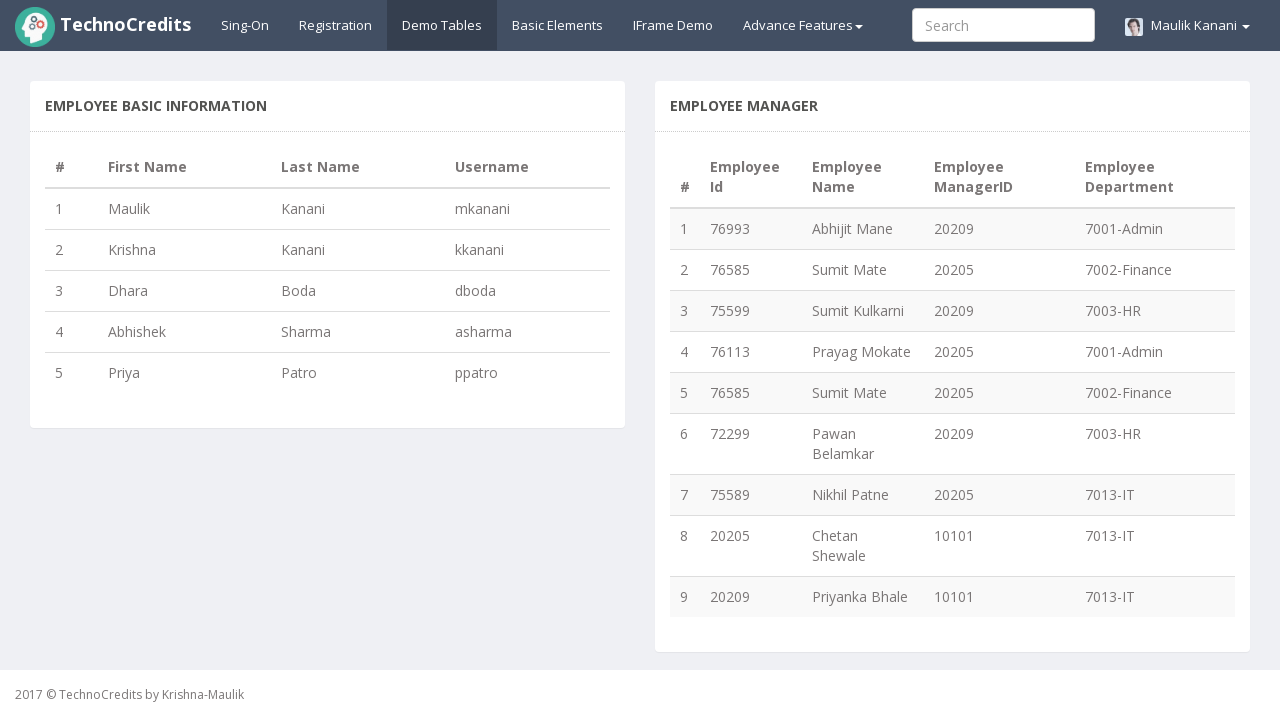

Located username column for 'Dhara' in table
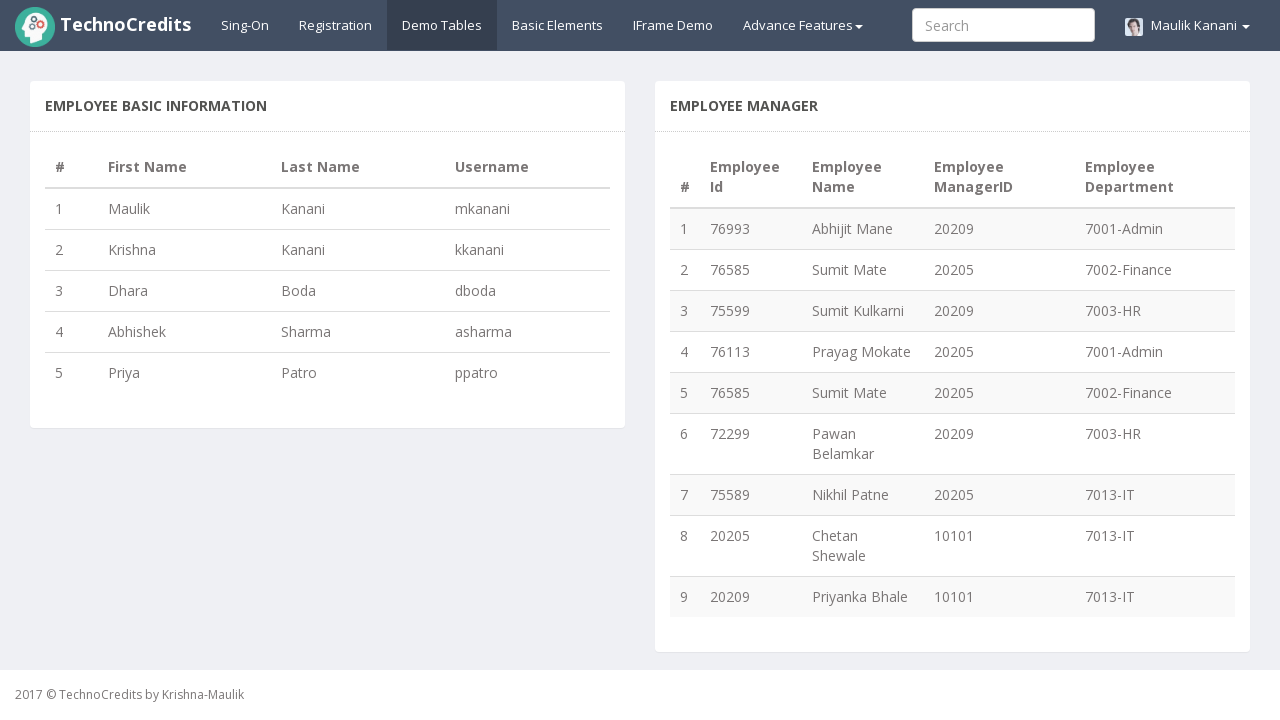

Located last name column for 'Abhishek' in table
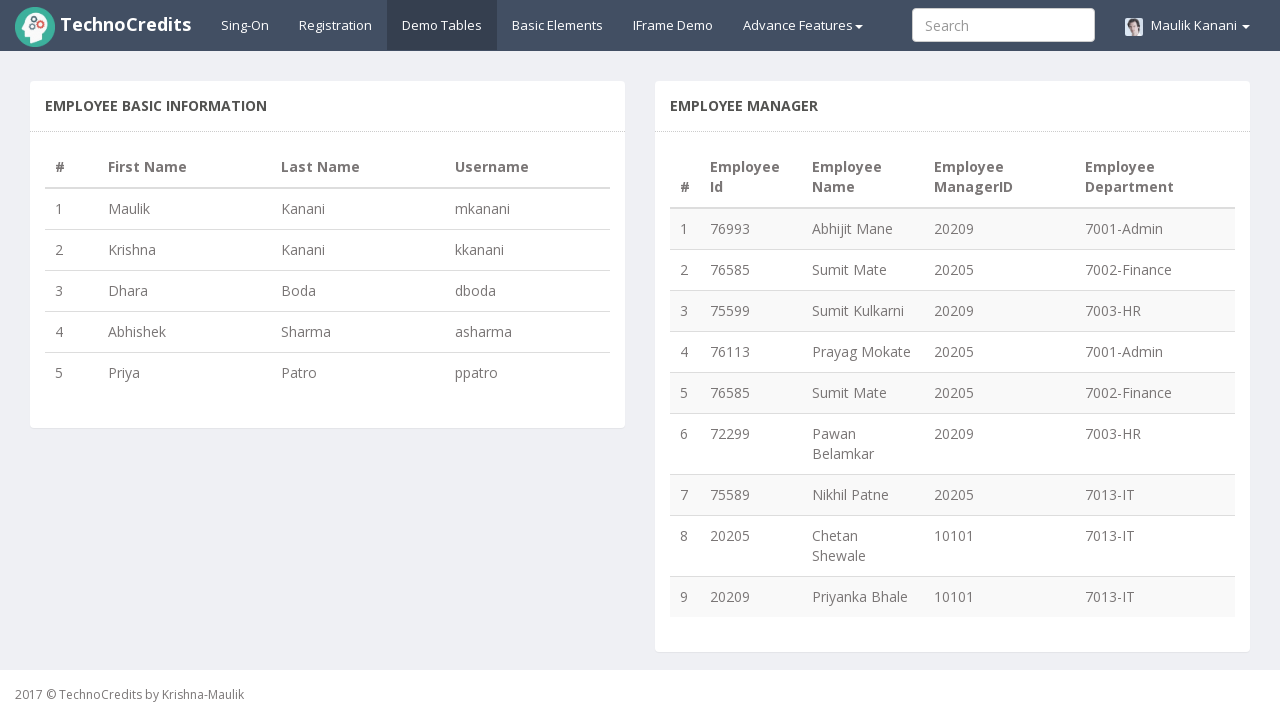

Located username column for 'Abhishek' in table
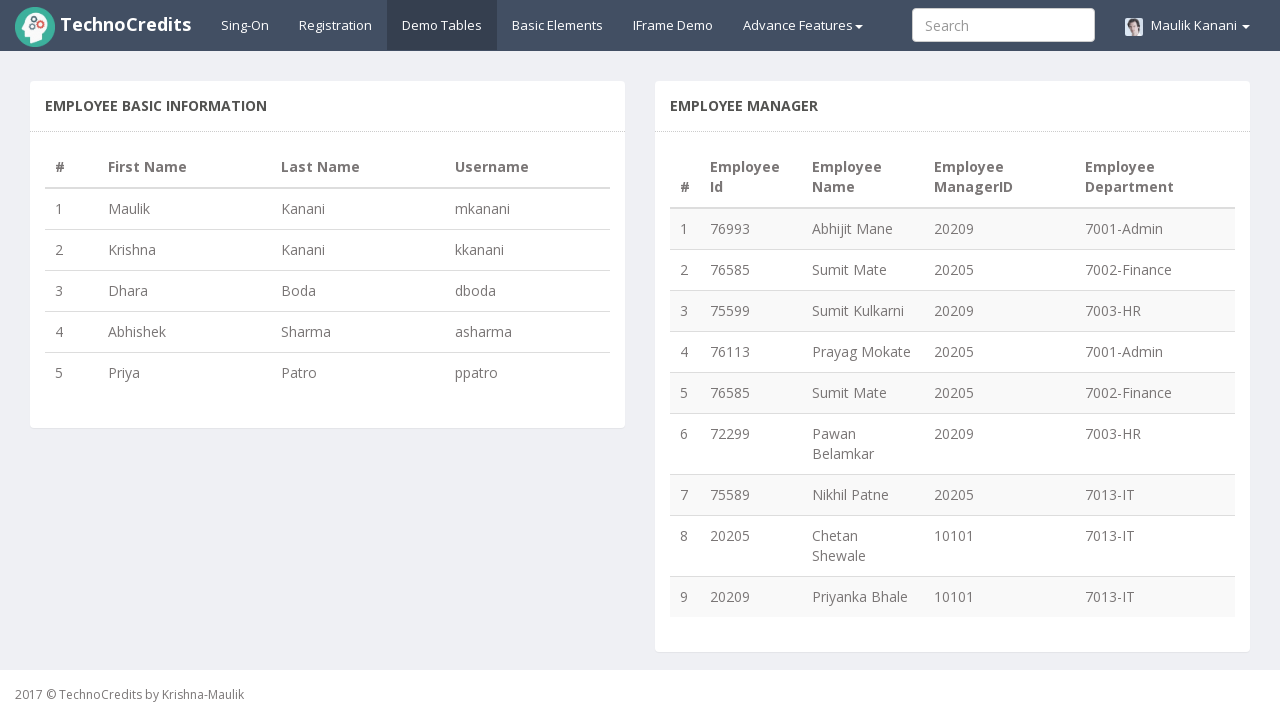

Located last name column for 'Priya' in table
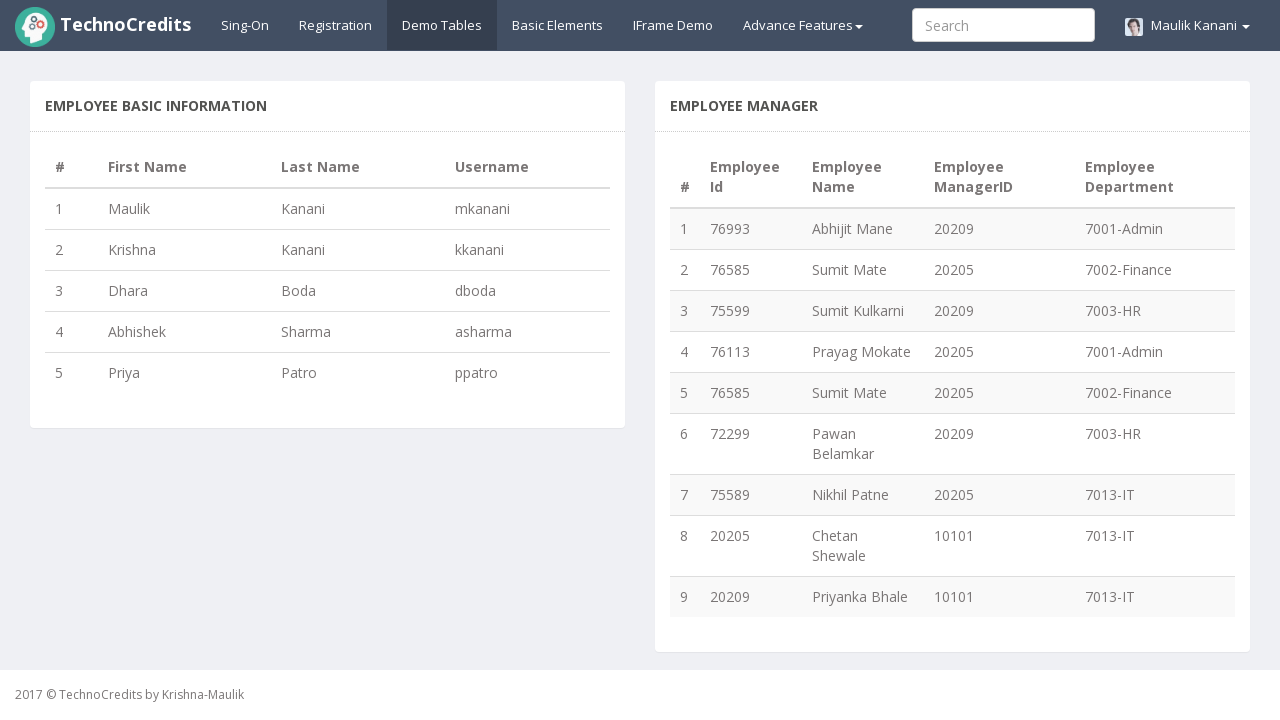

Located username column for 'Priya' in table
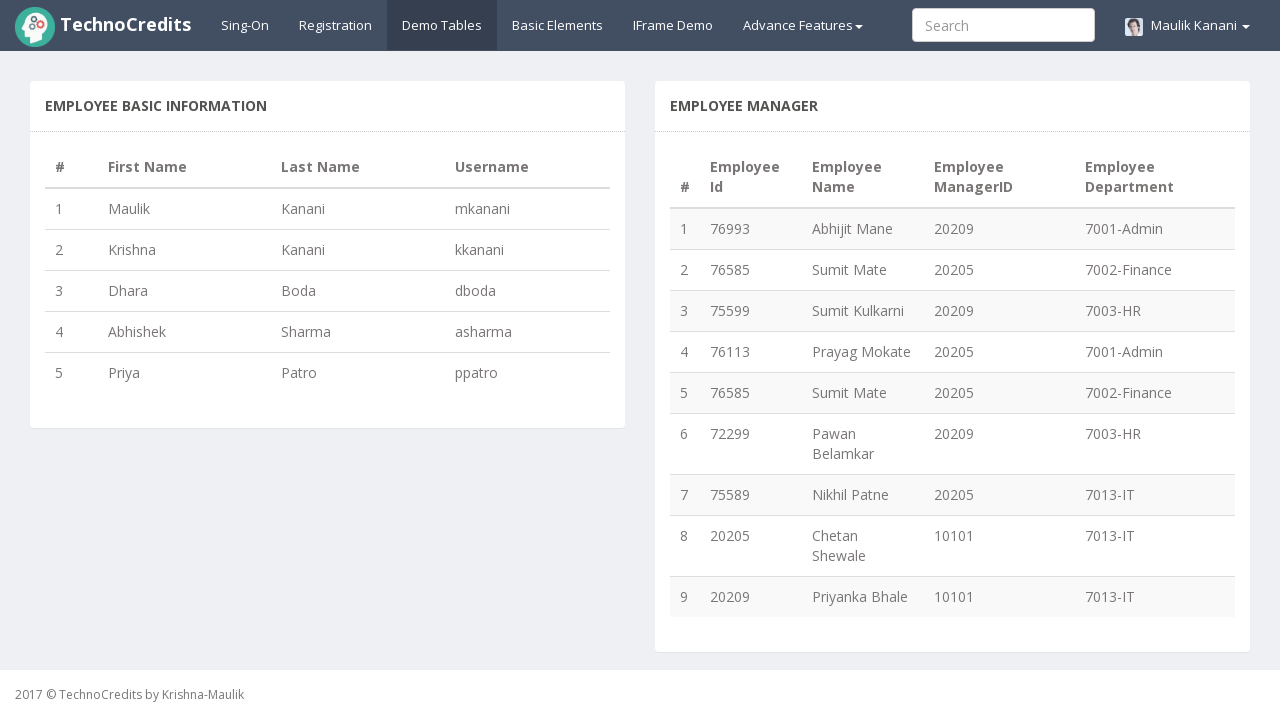

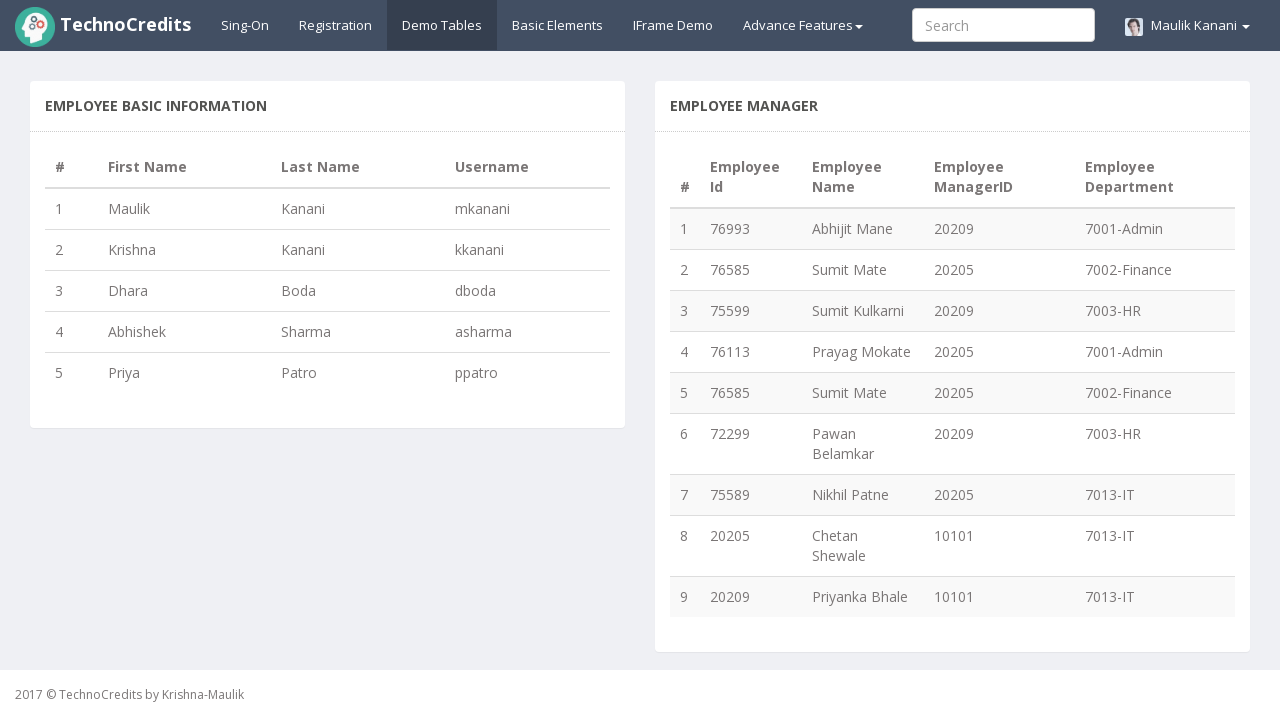